Tests the user registration form by filling out all required fields (personal information, address, contact details, and account credentials) and submitting the registration.

Starting URL: https://parabank.parasoft.com/parabank/register.htm

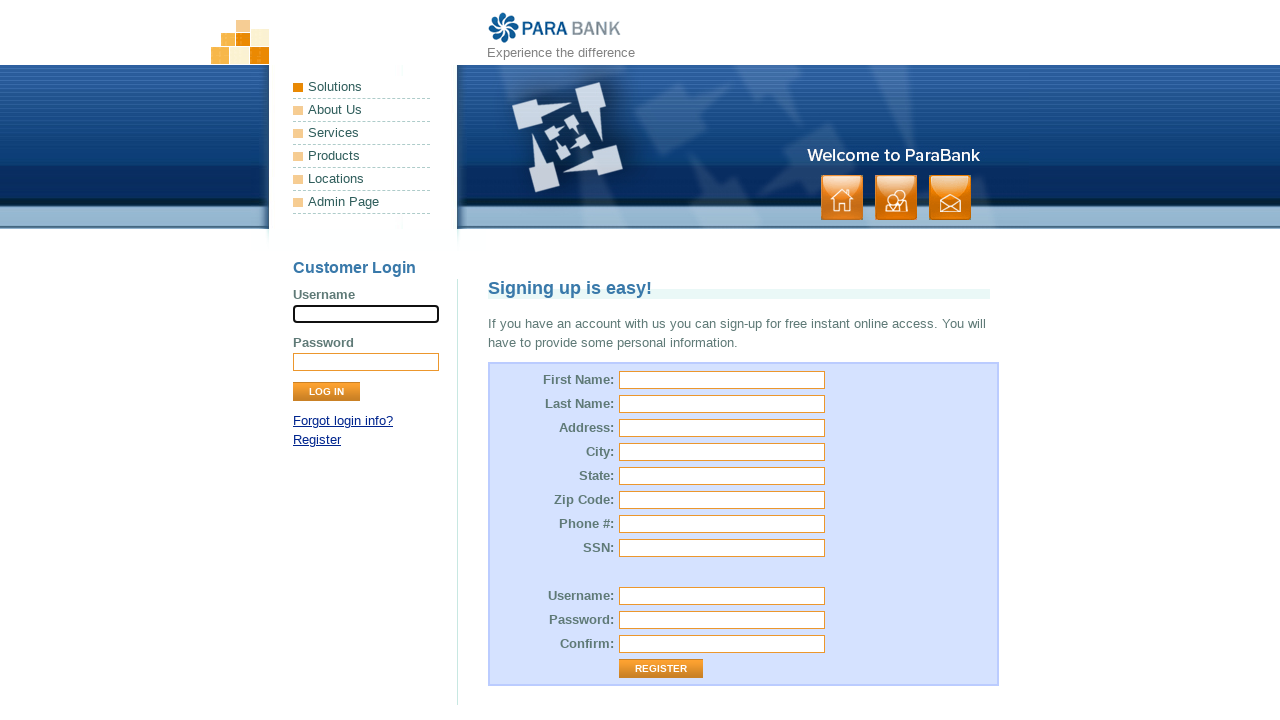

Filled first name field with 'Marcus' on input[name='customer.firstName']
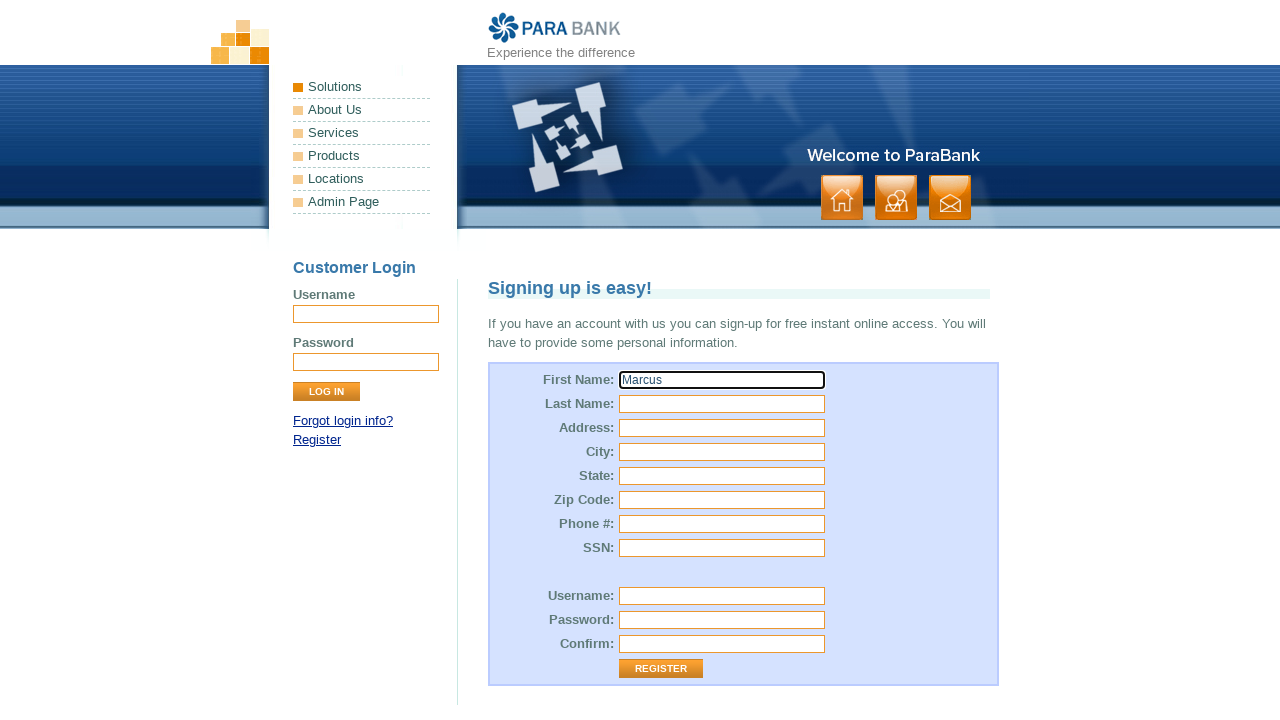

Filled last name field with 'Thompson' on input[name='customer.lastName']
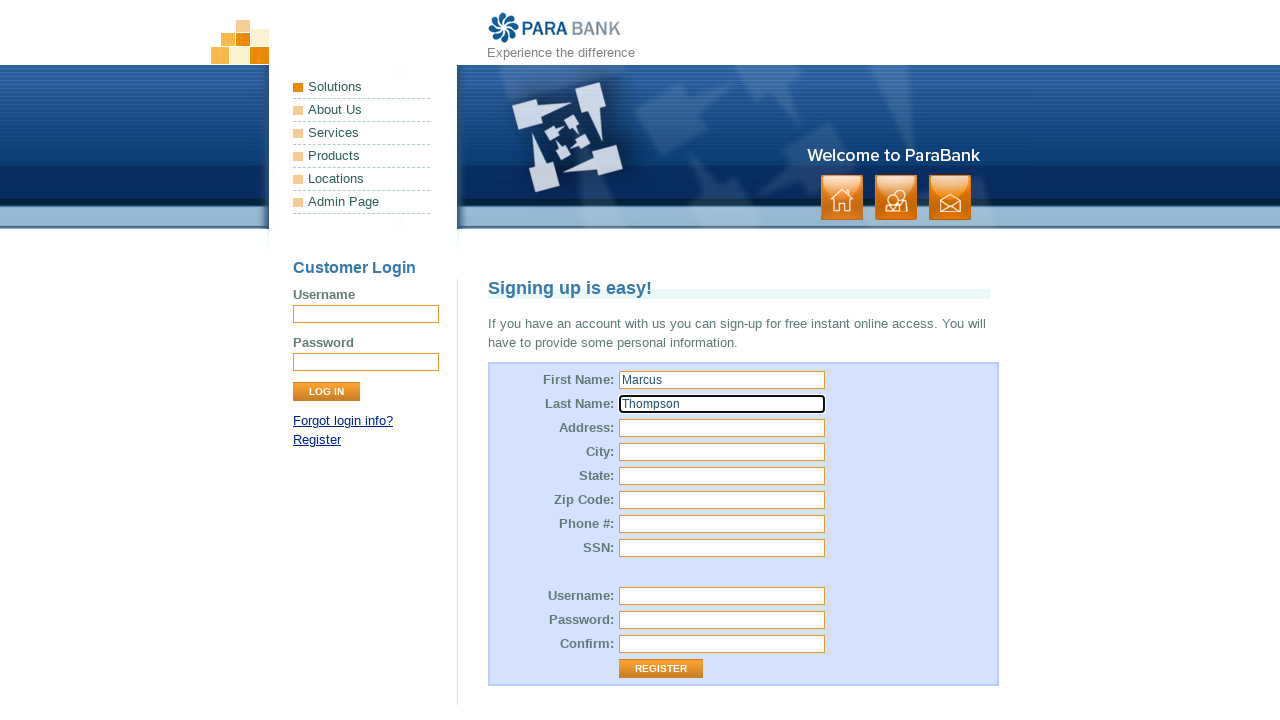

Filled street address with '742 Evergreen Terrace' on input[name='customer.address.street']
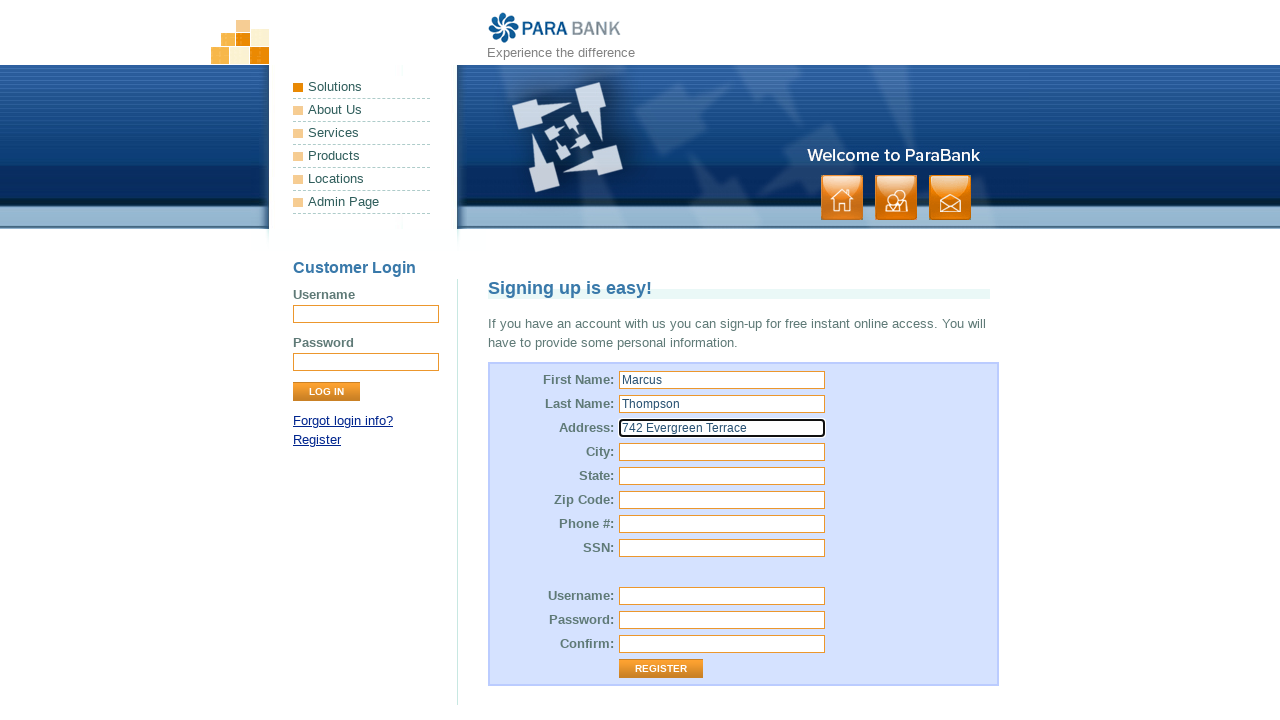

Filled city field with 'Springfield' on input[name='customer.address.city']
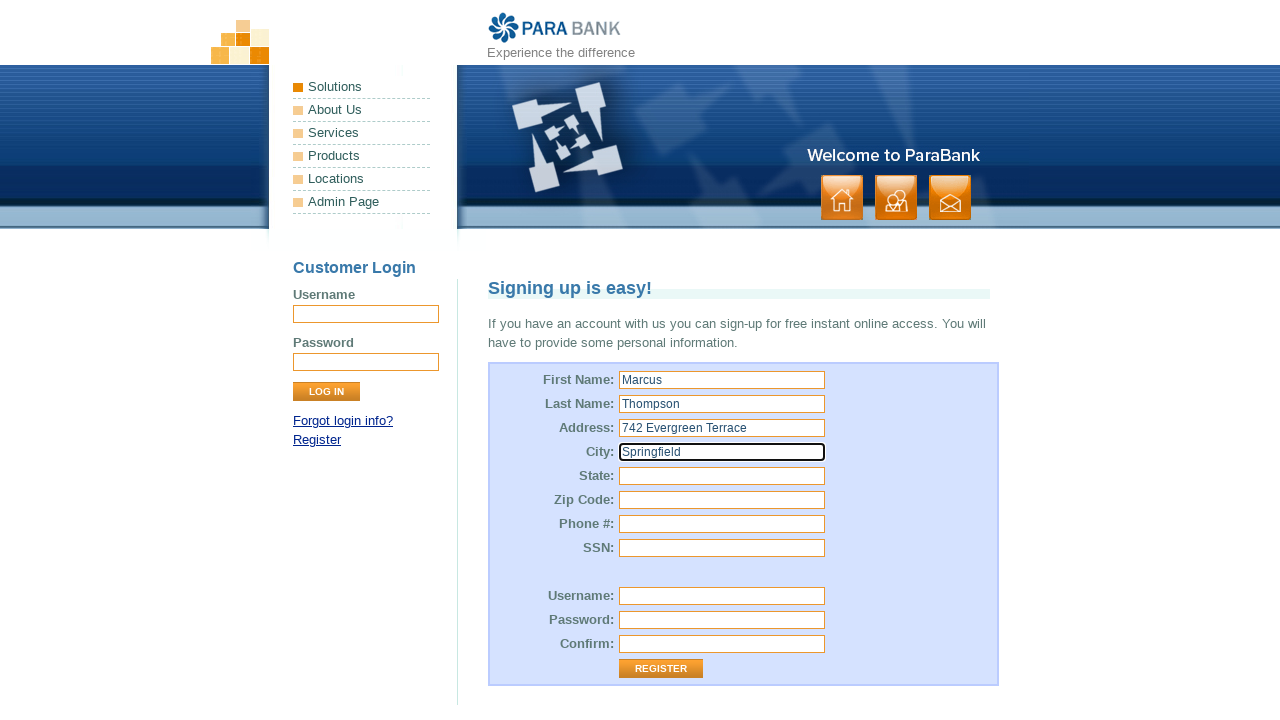

Filled state field with 'Illinois' on input[name='customer.address.state']
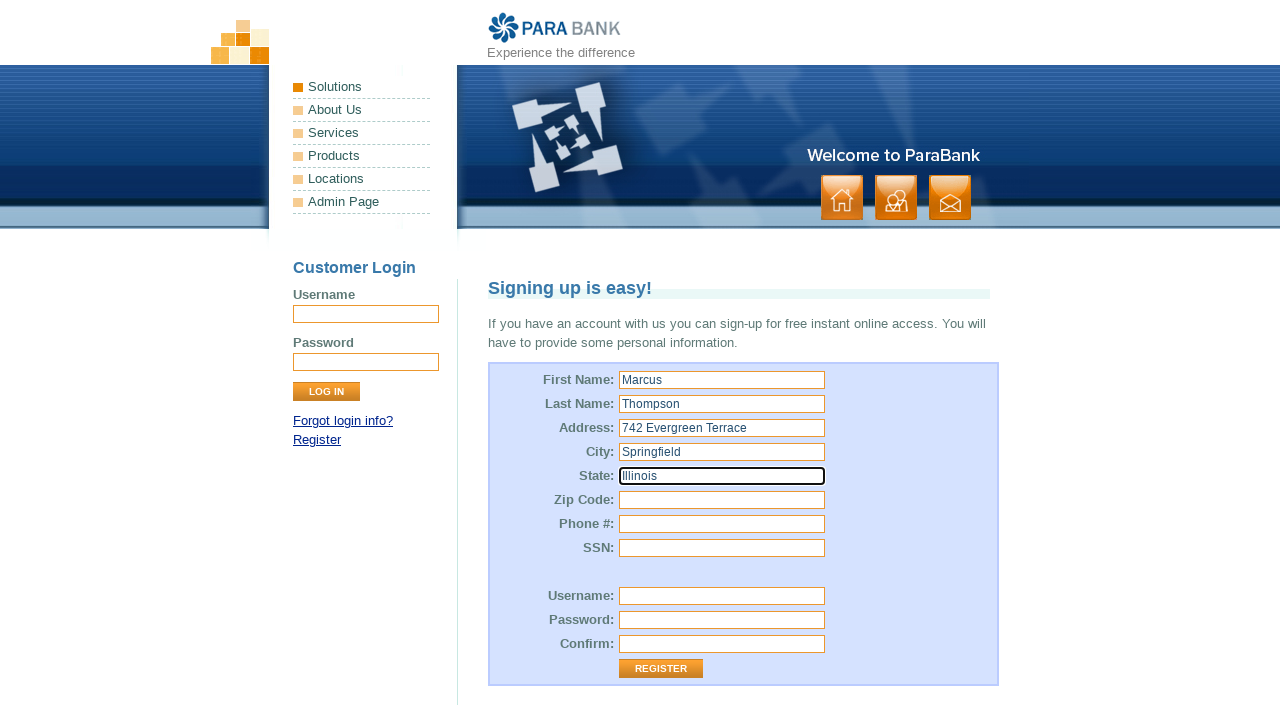

Filled zip code with '62704' on input[name='customer.address.zipCode']
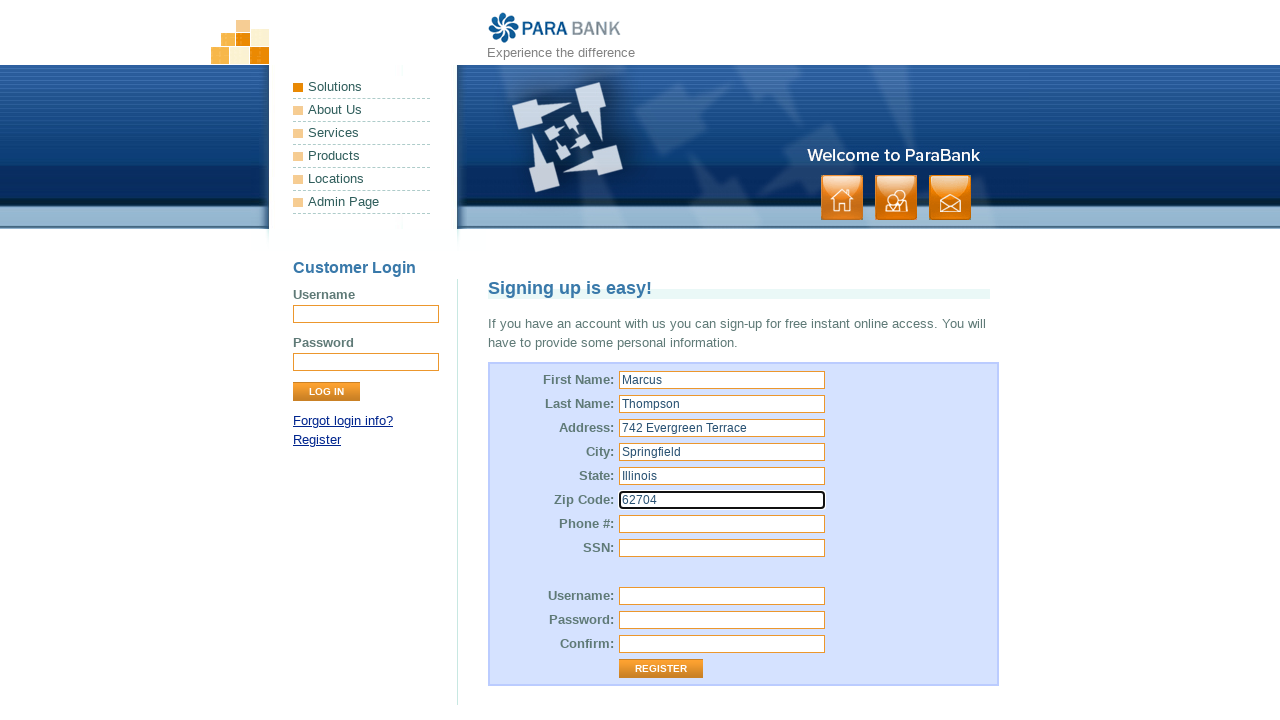

Filled phone number with '5551234567' on input[name='customer.phoneNumber']
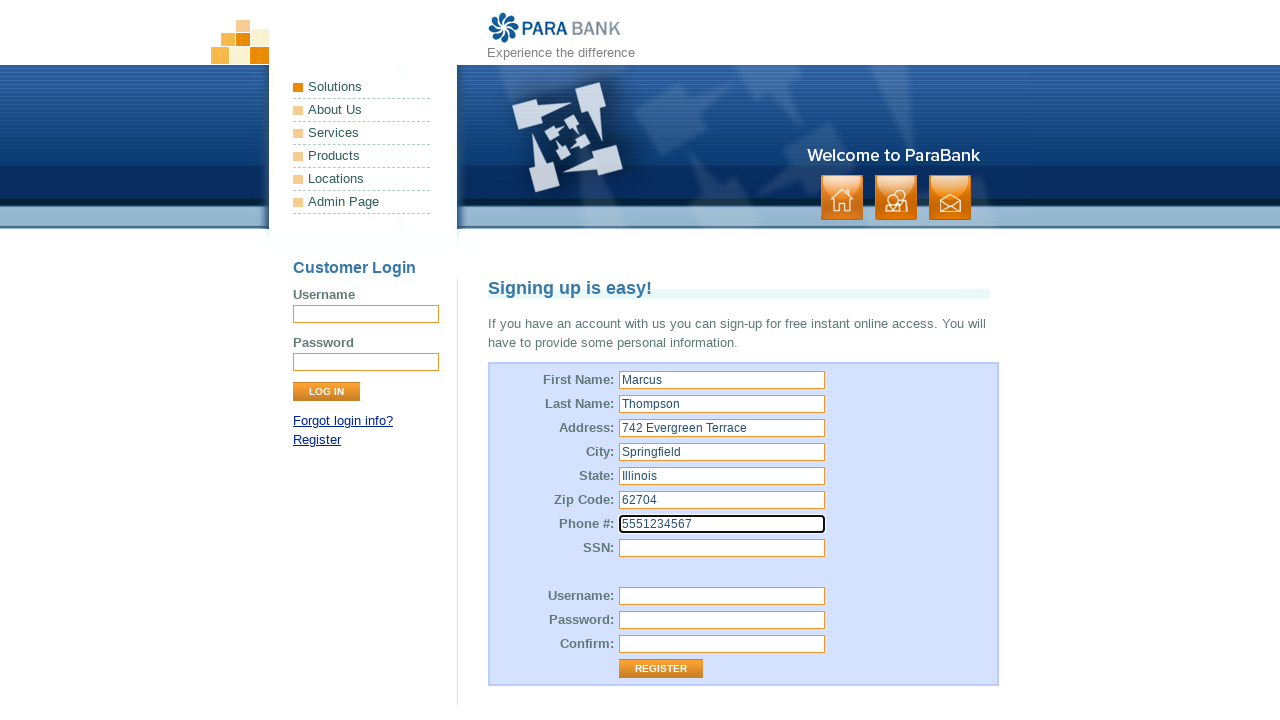

Filled SSN with '987654321' on input[name='customer.ssn']
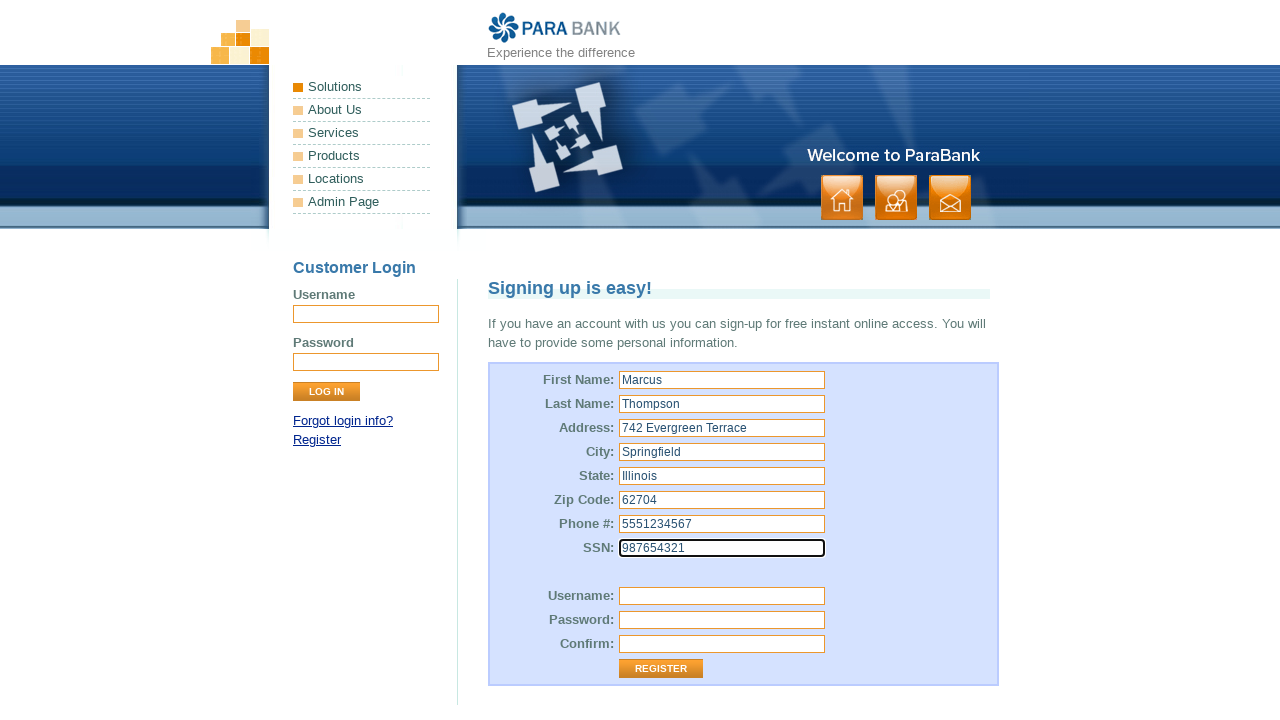

Filled username field with 'marcusthompson2024' on #customer\.username
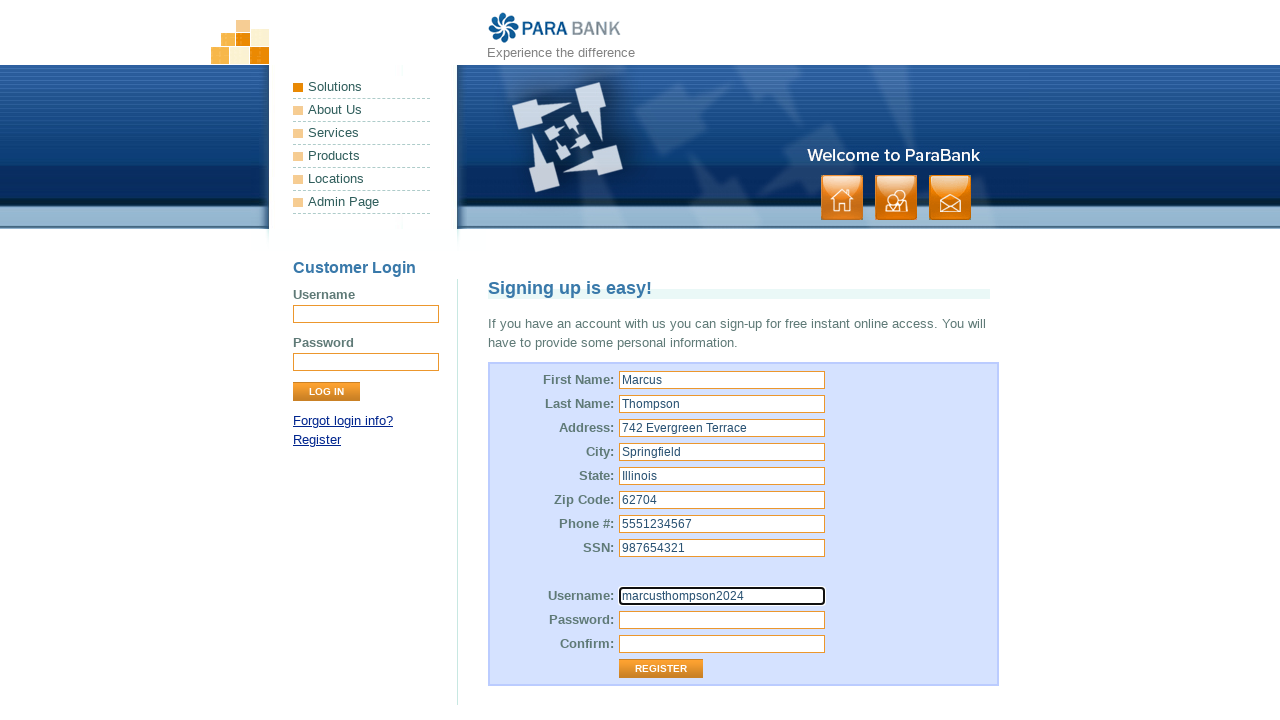

Filled password field with 'SecurePass789' on #customer\.password
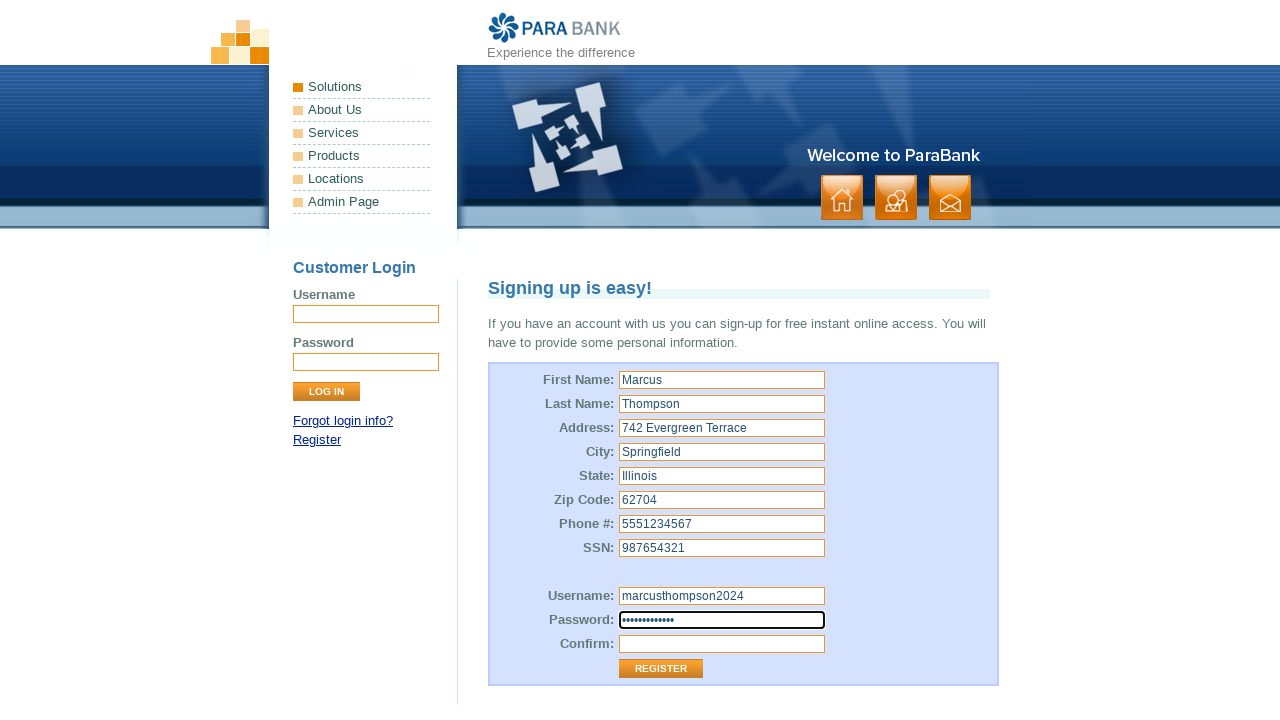

Filled repeated password field with 'SecurePass789' on #repeatedPassword
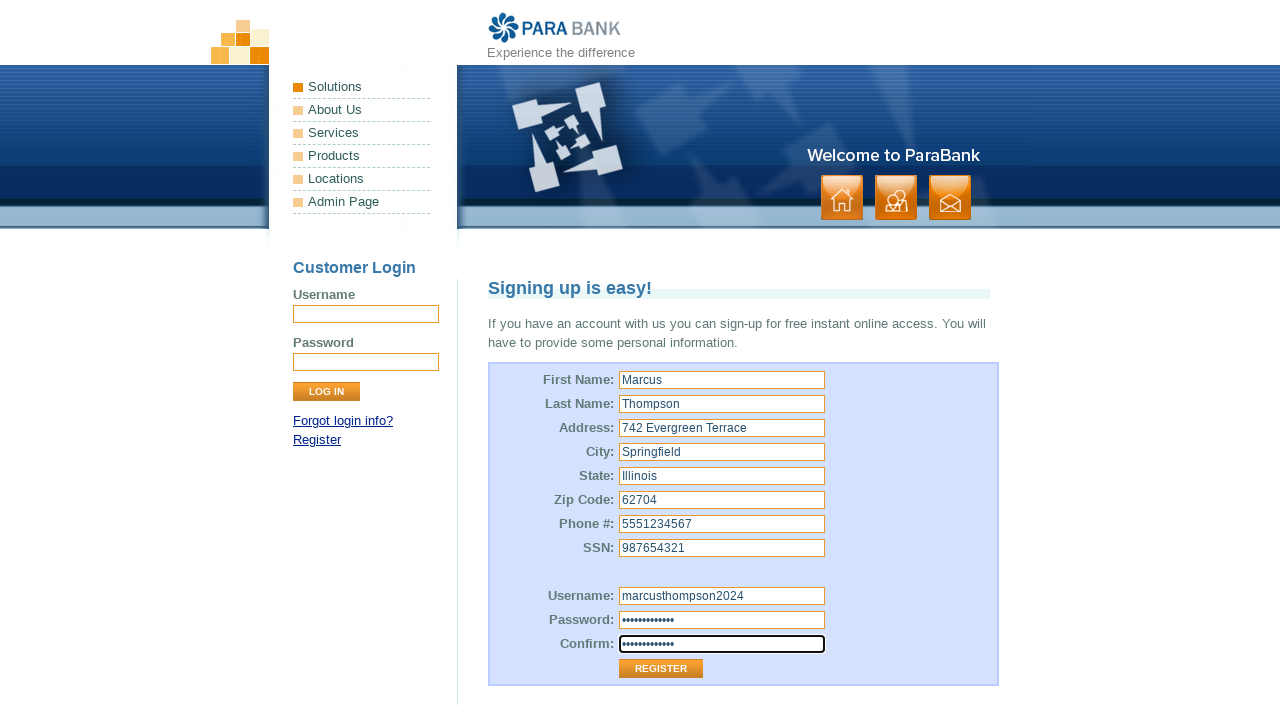

Clicked register button to submit the registration form at (896, 198) on .button
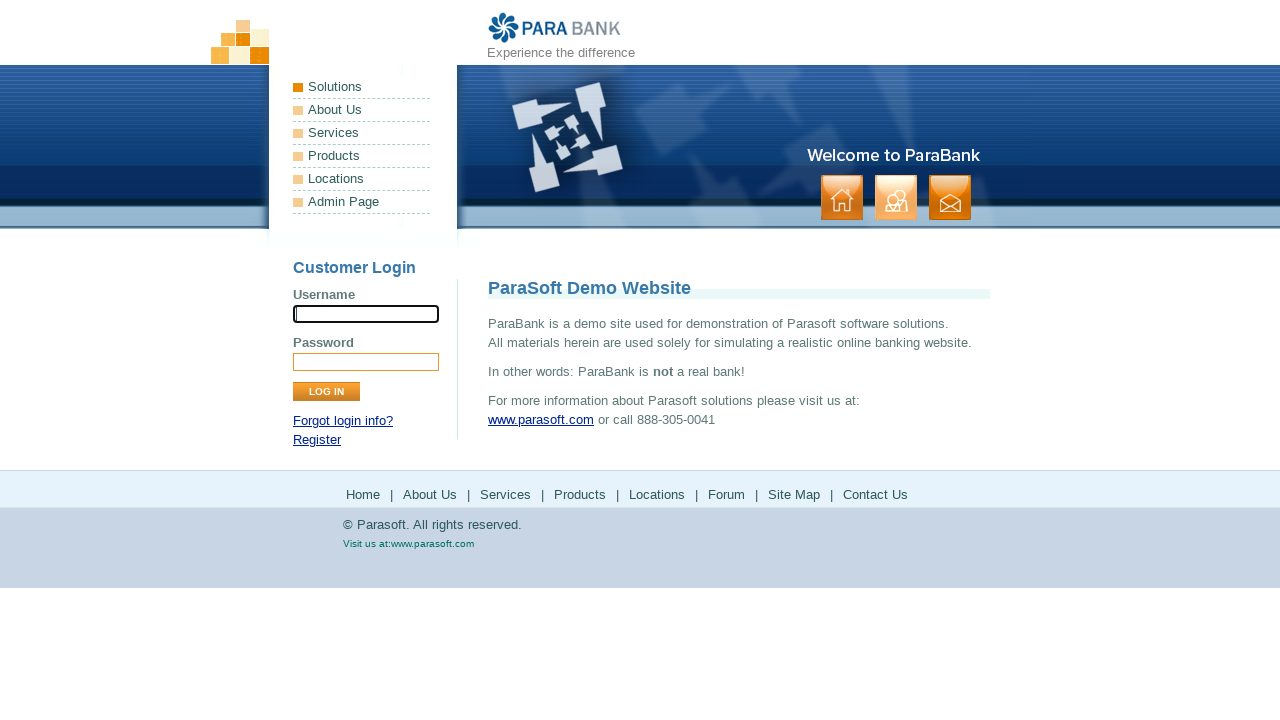

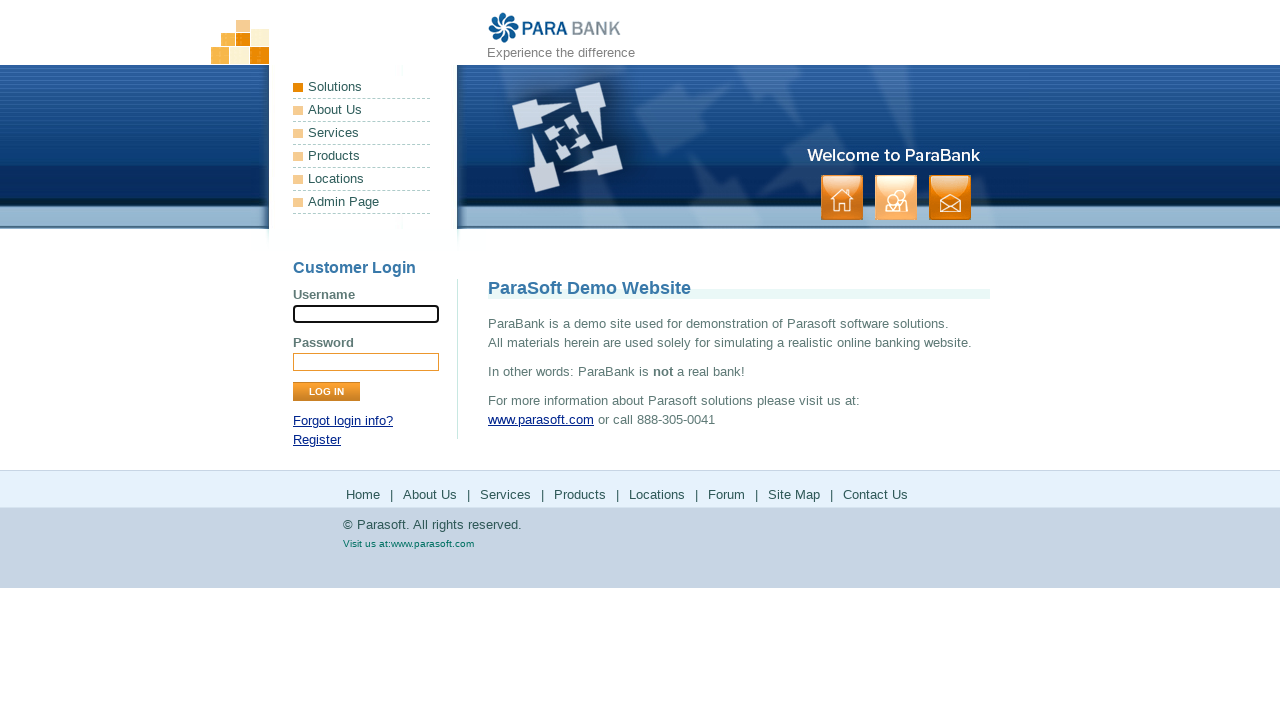